Opens multiple links from a footer column in new tabs using Ctrl+Enter and switches between the opened windows to verify page titles

Starting URL: http://qaclickacademy.com/practice.php

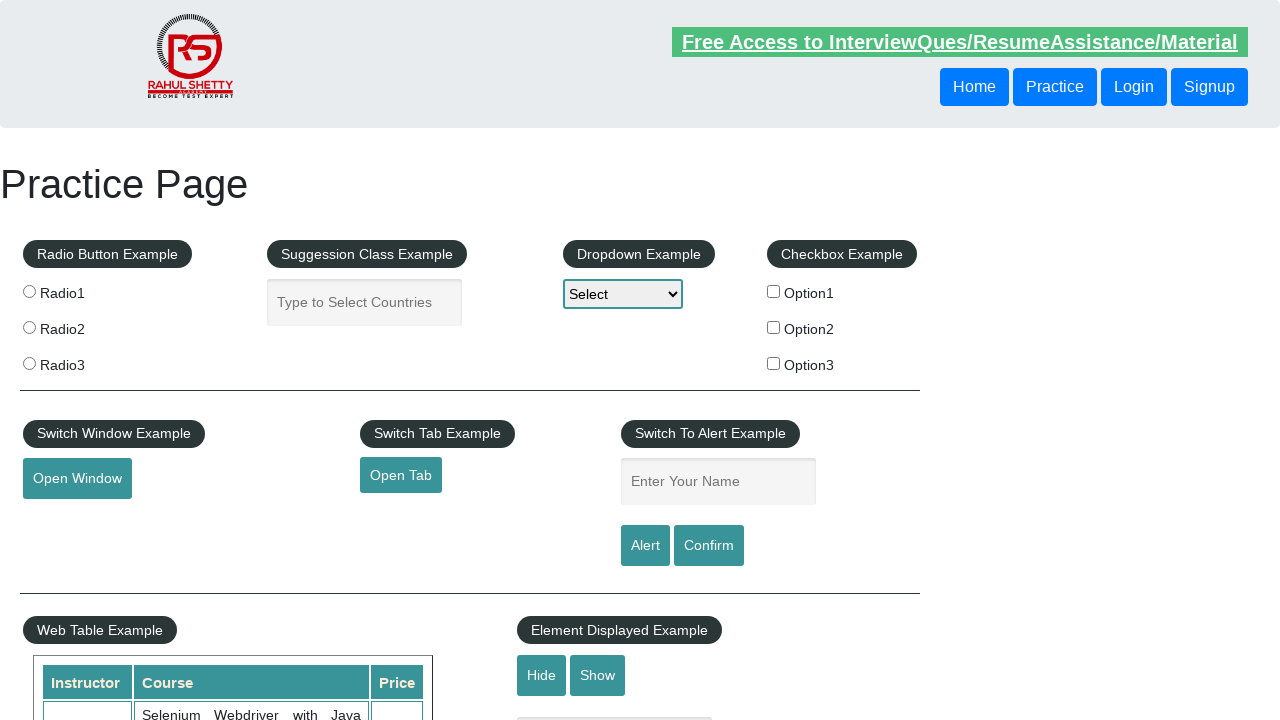

Located footer section with ID 'gf-BIG'
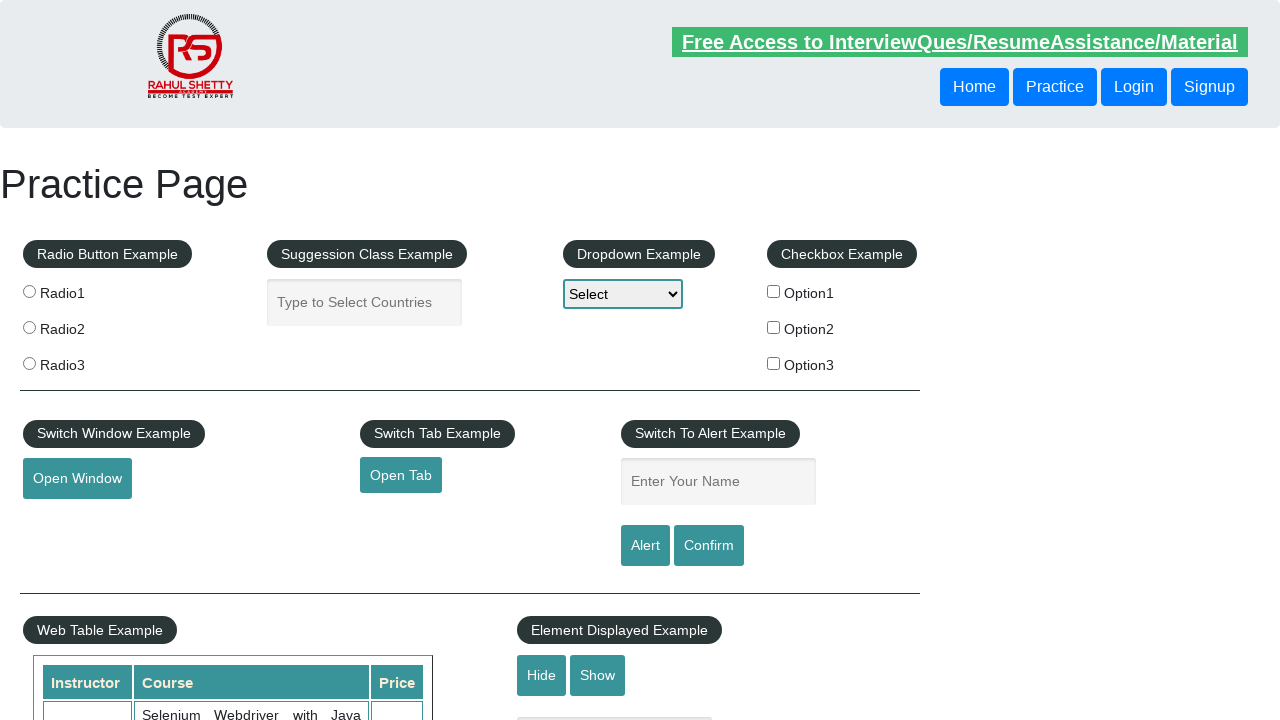

Located first column of footer links
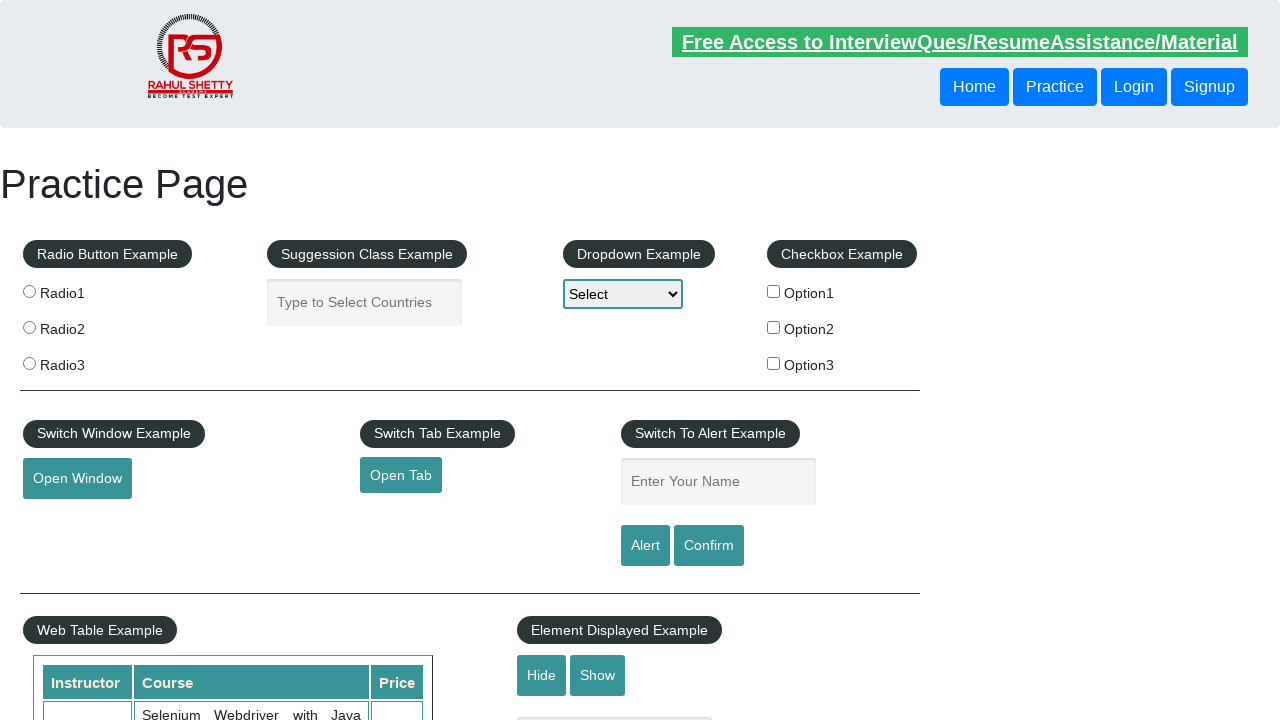

Located all anchor elements in footer column
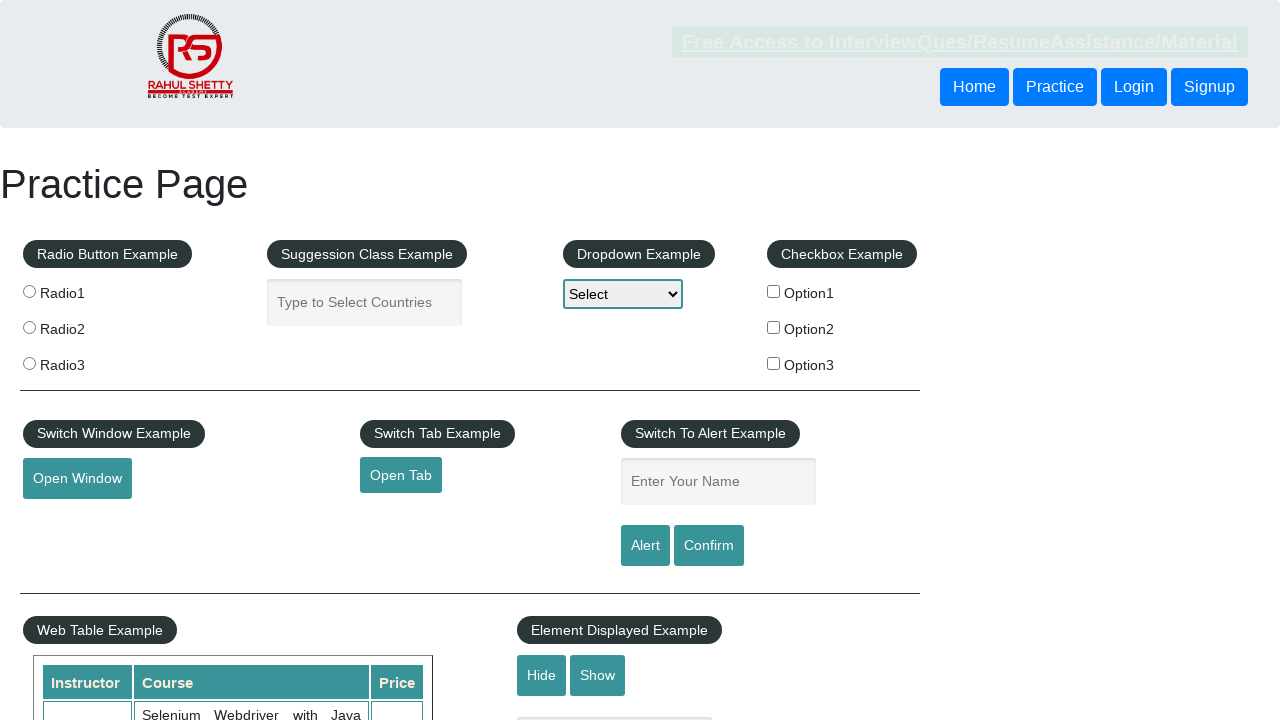

Counted 5 links in footer column
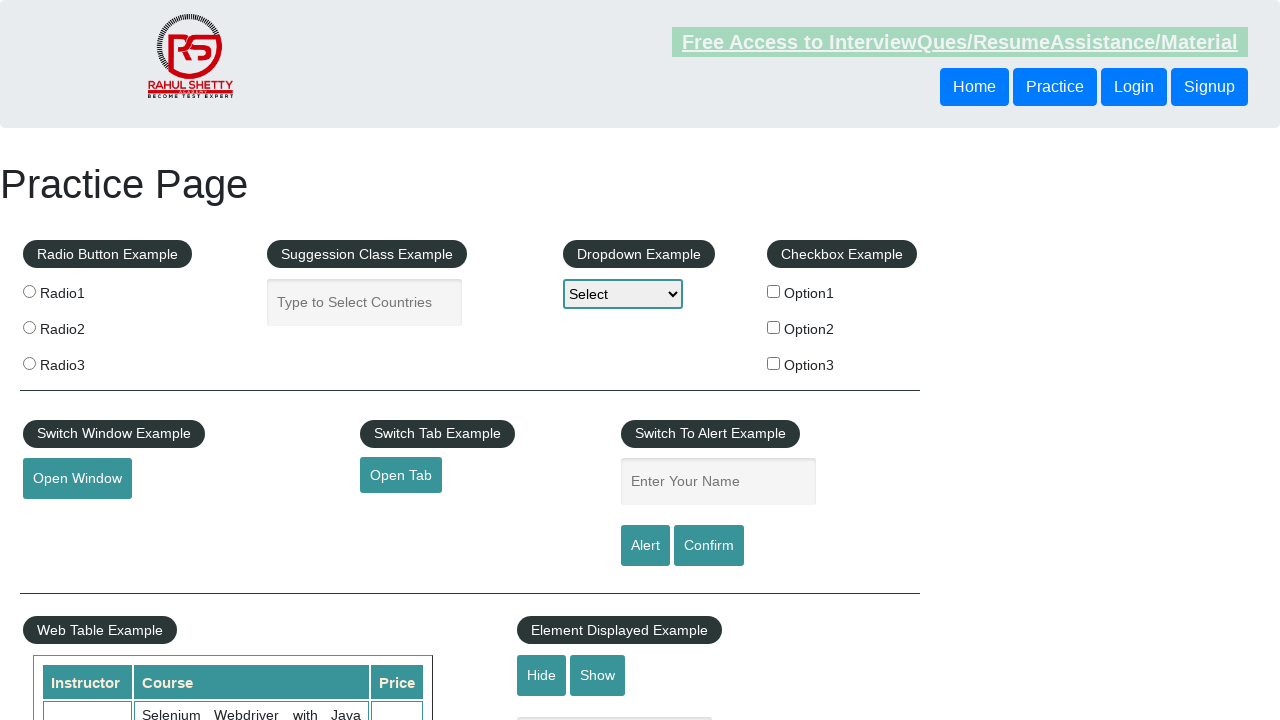

Opened link 1 in new tab using Ctrl+Click at (68, 520) on #gf-BIG >> xpath=//table/tbody/tr/td[1]/ul >> a >> nth=1
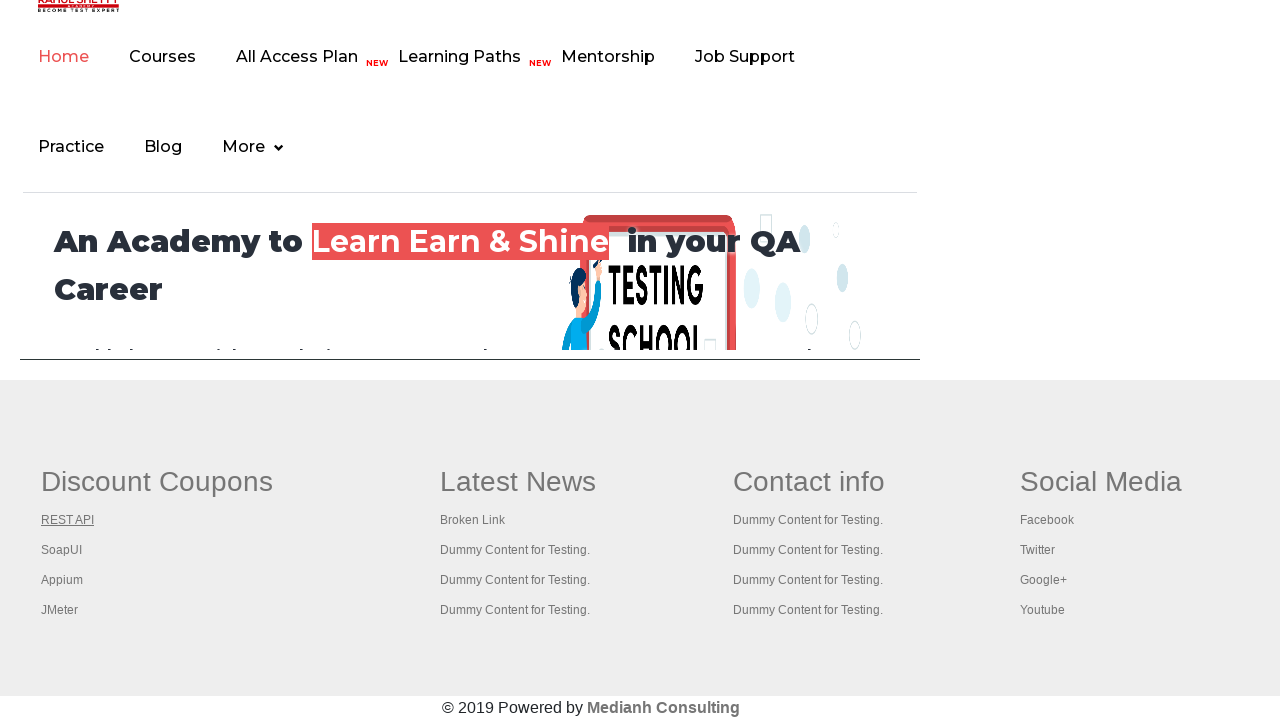

Waited 2 seconds for tab 1 to load
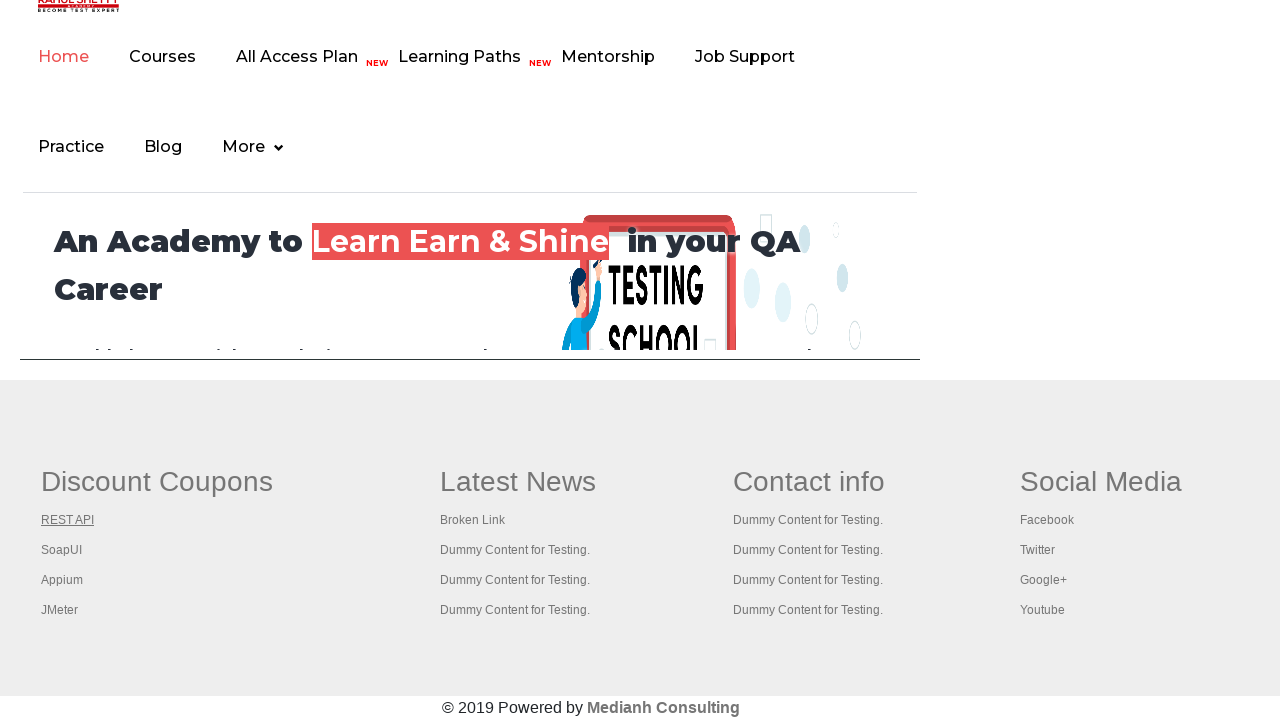

Opened link 2 in new tab using Ctrl+Click at (62, 550) on #gf-BIG >> xpath=//table/tbody/tr/td[1]/ul >> a >> nth=2
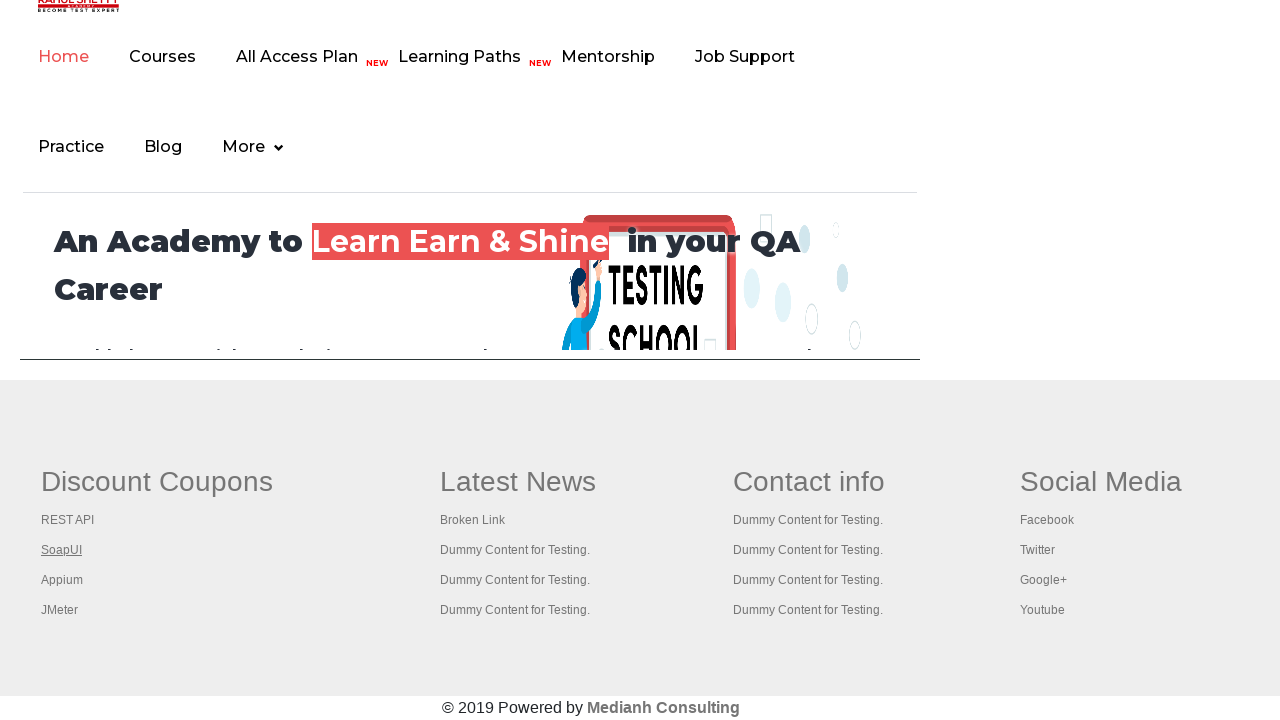

Waited 2 seconds for tab 2 to load
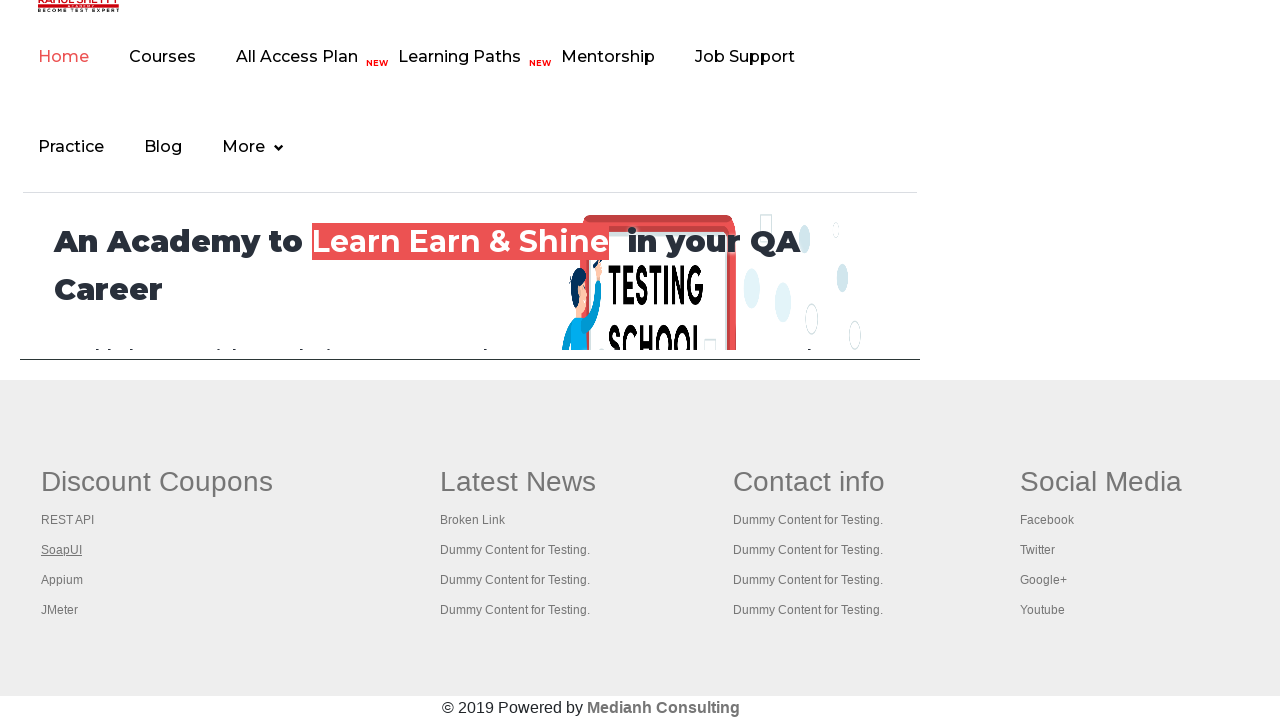

Opened link 3 in new tab using Ctrl+Click at (62, 580) on #gf-BIG >> xpath=//table/tbody/tr/td[1]/ul >> a >> nth=3
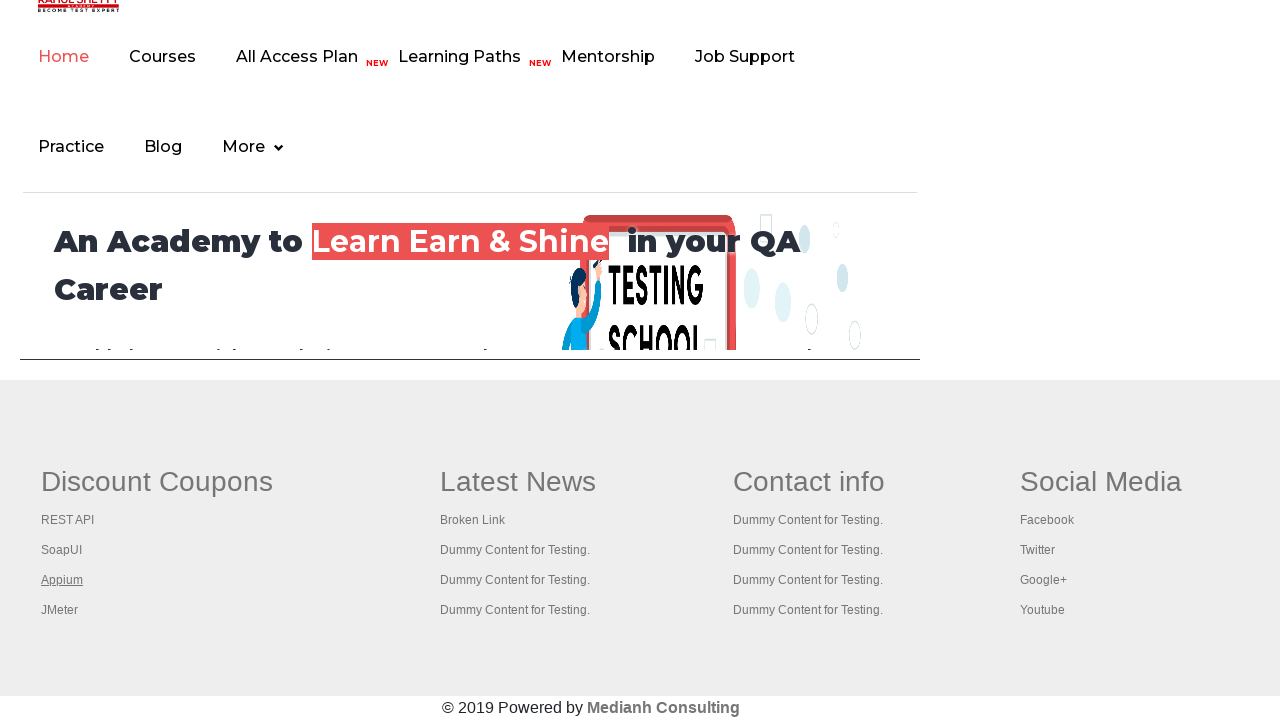

Waited 2 seconds for tab 3 to load
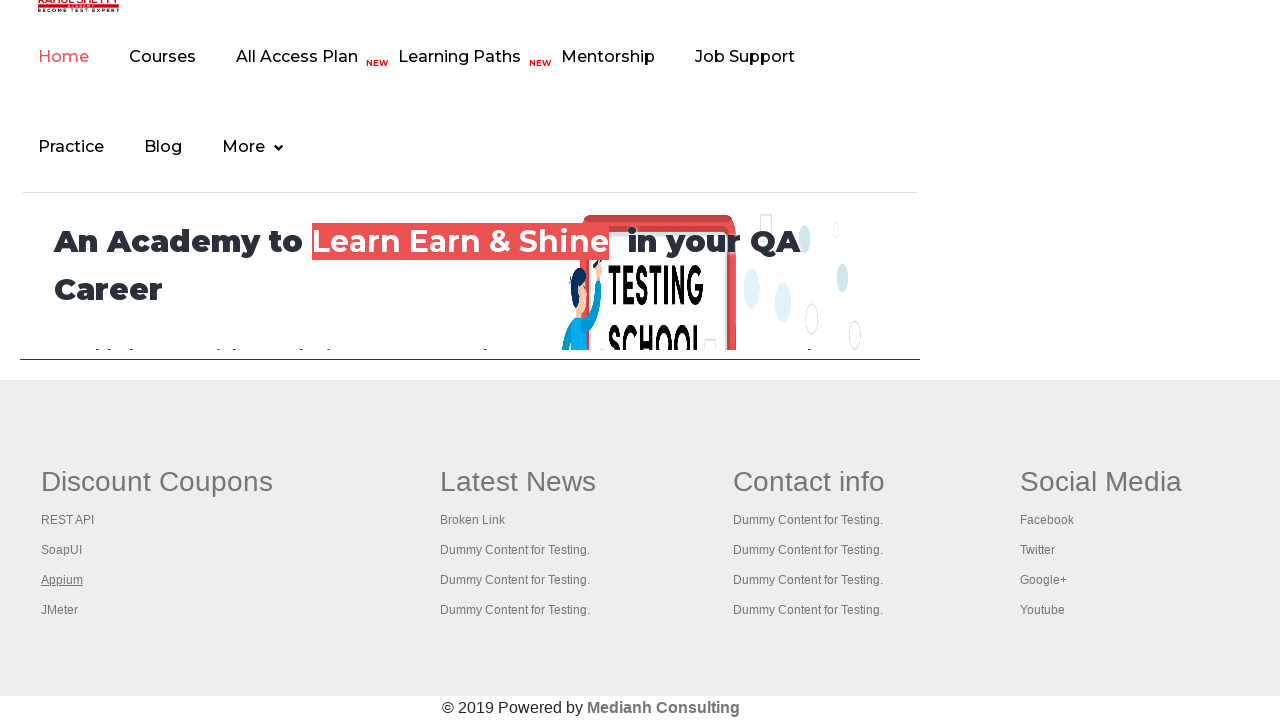

Opened link 4 in new tab using Ctrl+Click at (60, 610) on #gf-BIG >> xpath=//table/tbody/tr/td[1]/ul >> a >> nth=4
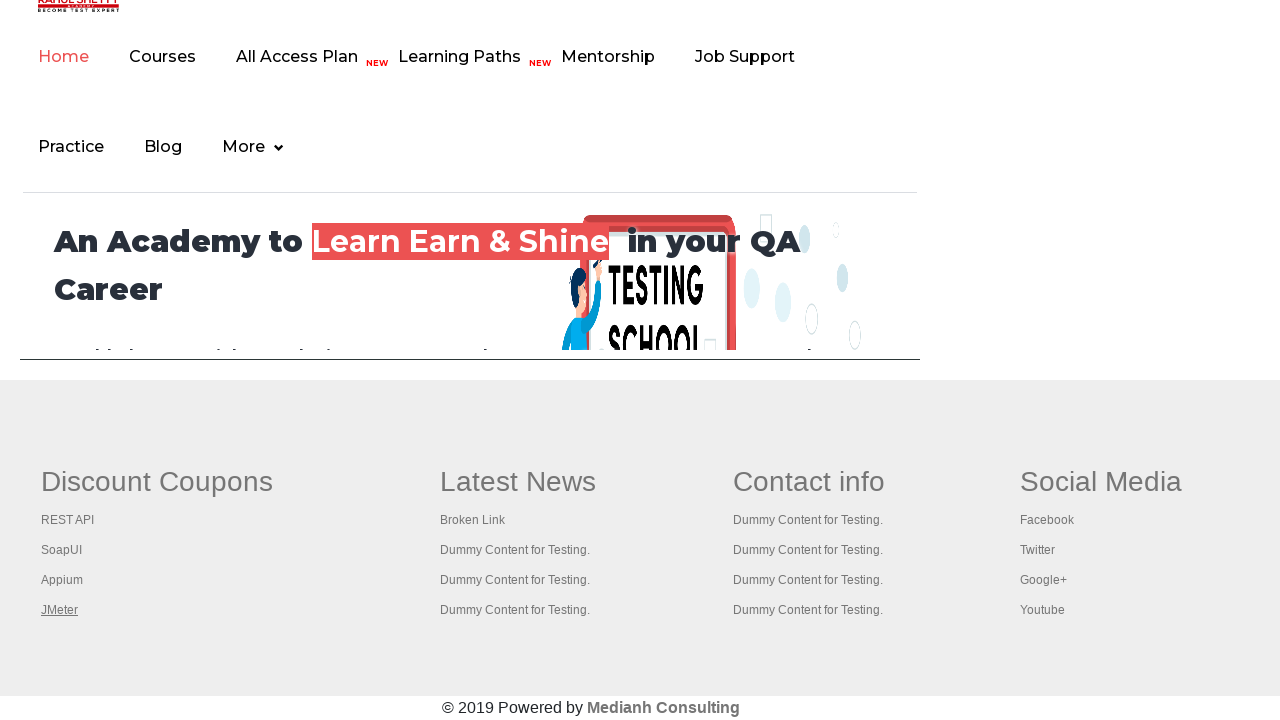

Waited 2 seconds for tab 4 to load
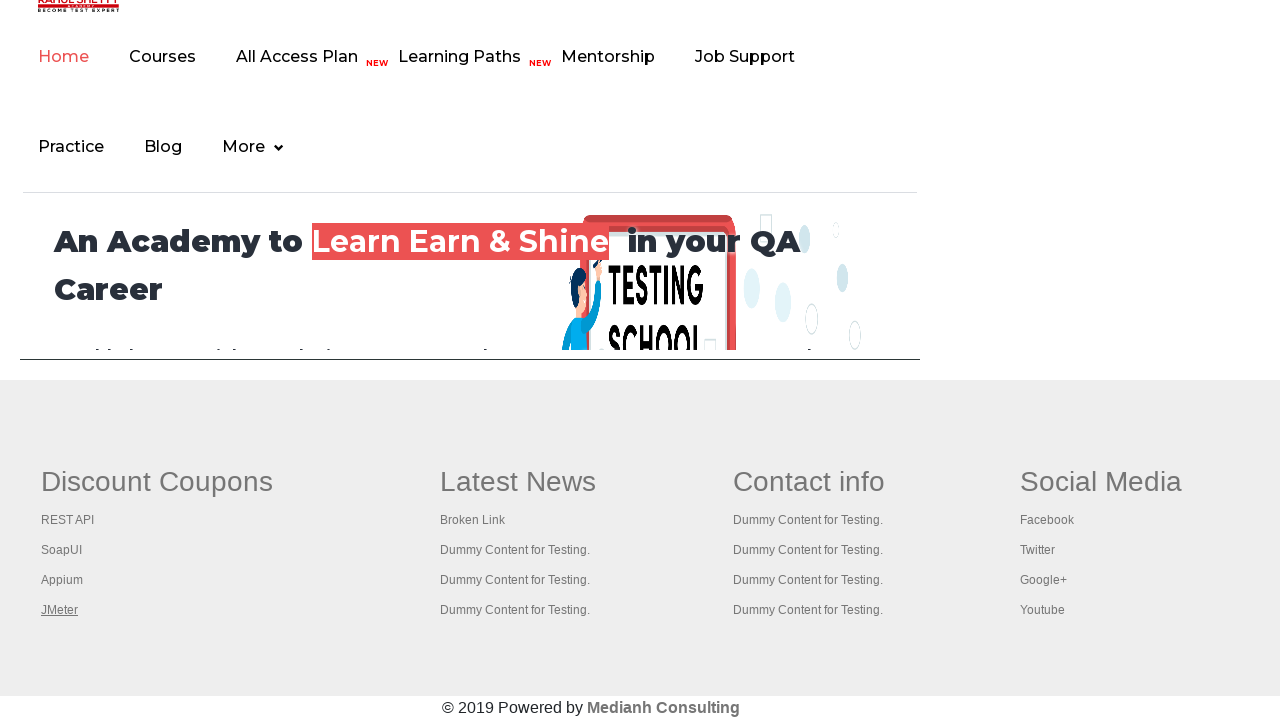

Retrieved all 5 open pages from context
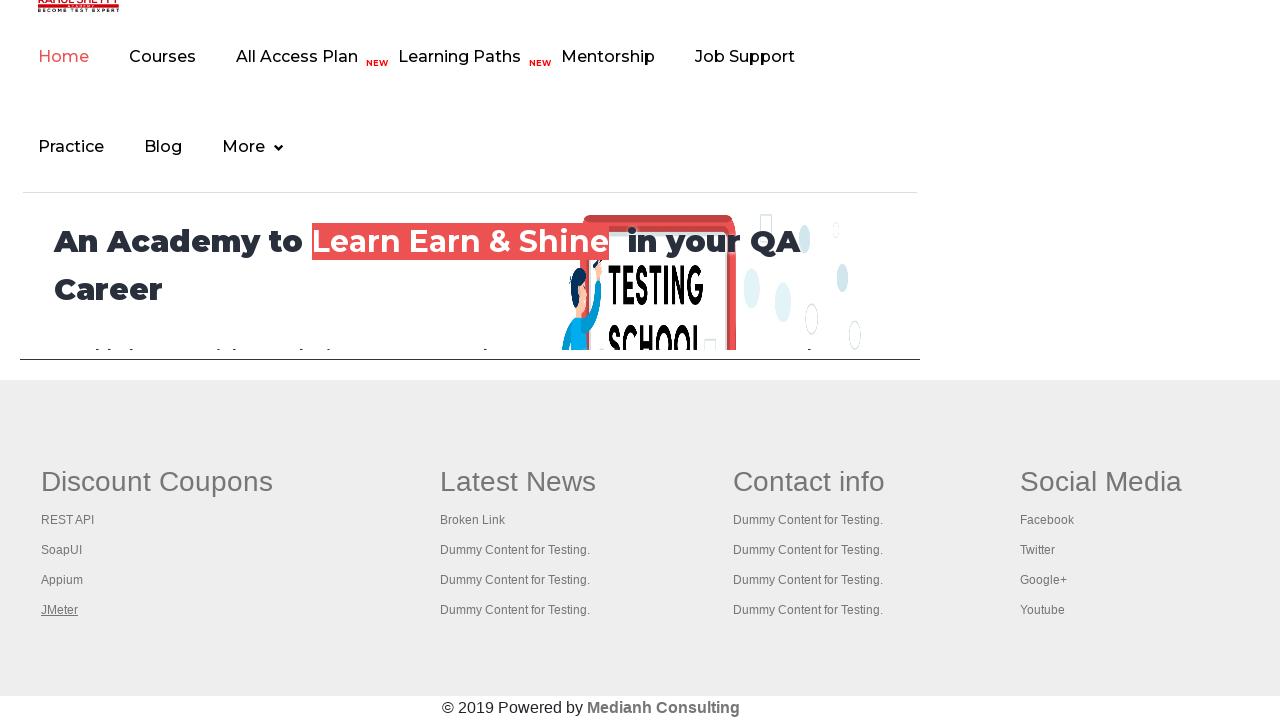

Printed page title: 'Practice Page'
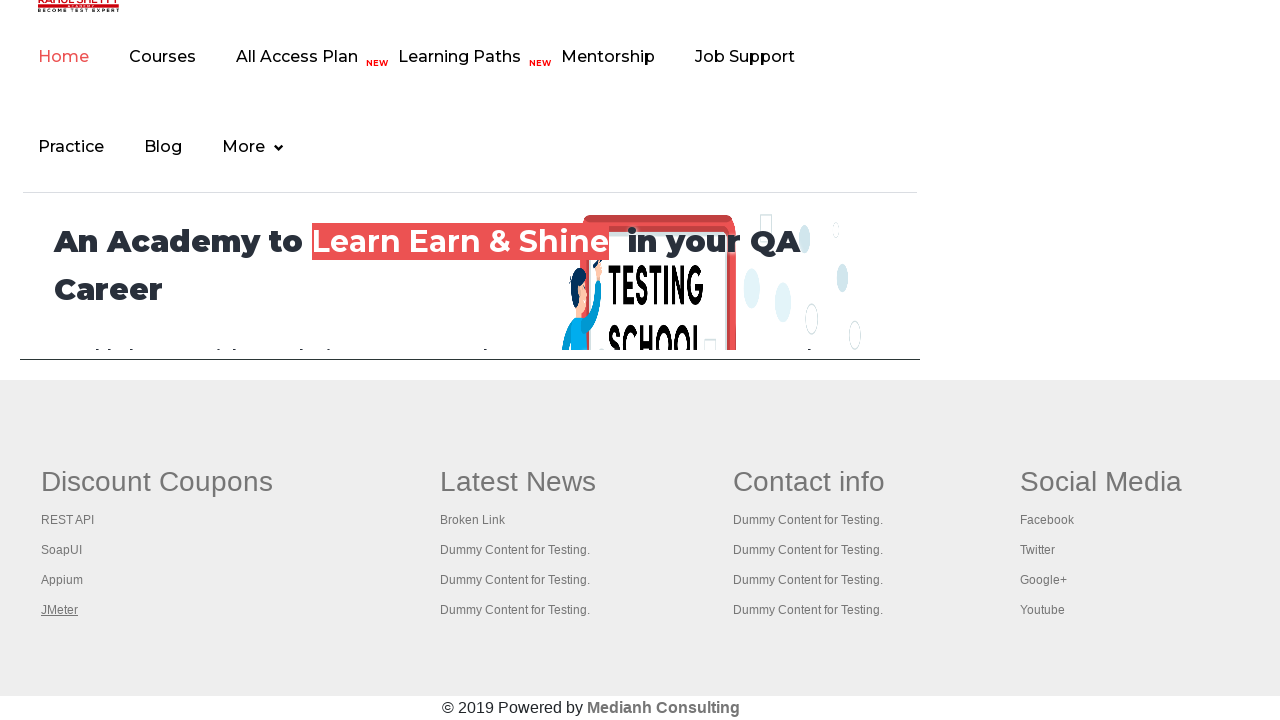

Printed page title: 'REST API Tutorial'
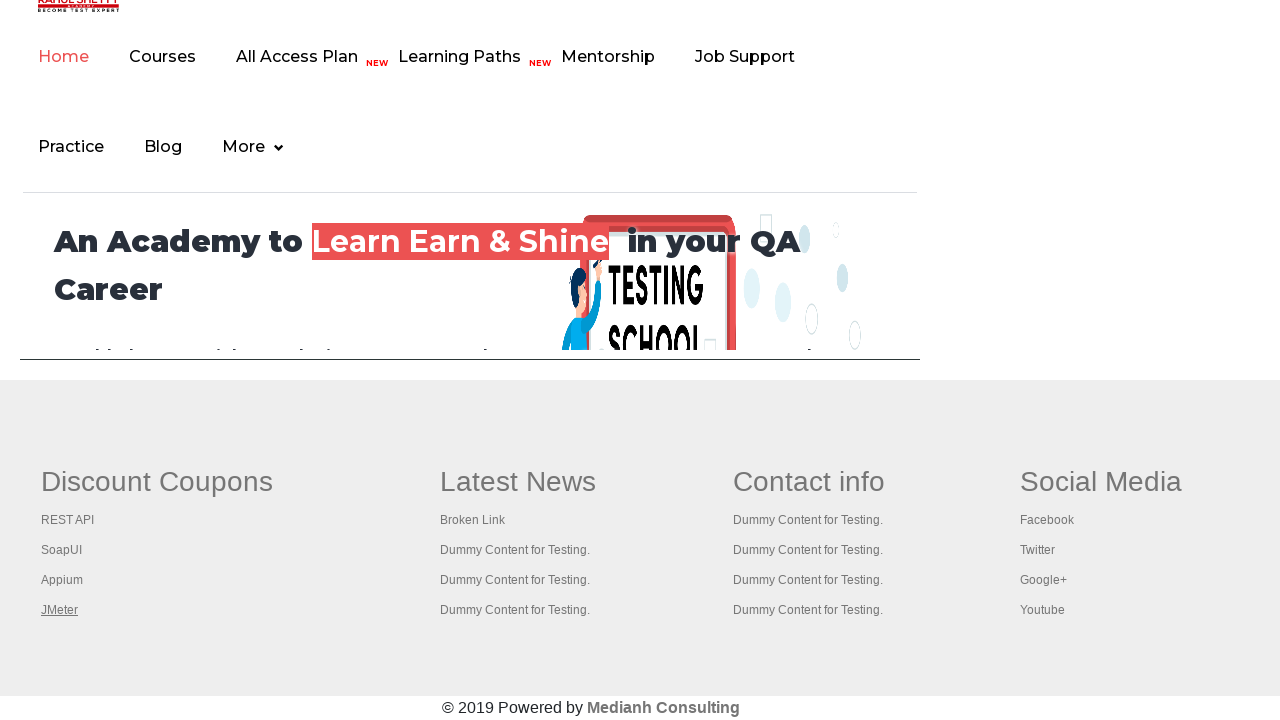

Printed page title: 'The World’s Most Popular API Testing Tool | SoapUI'
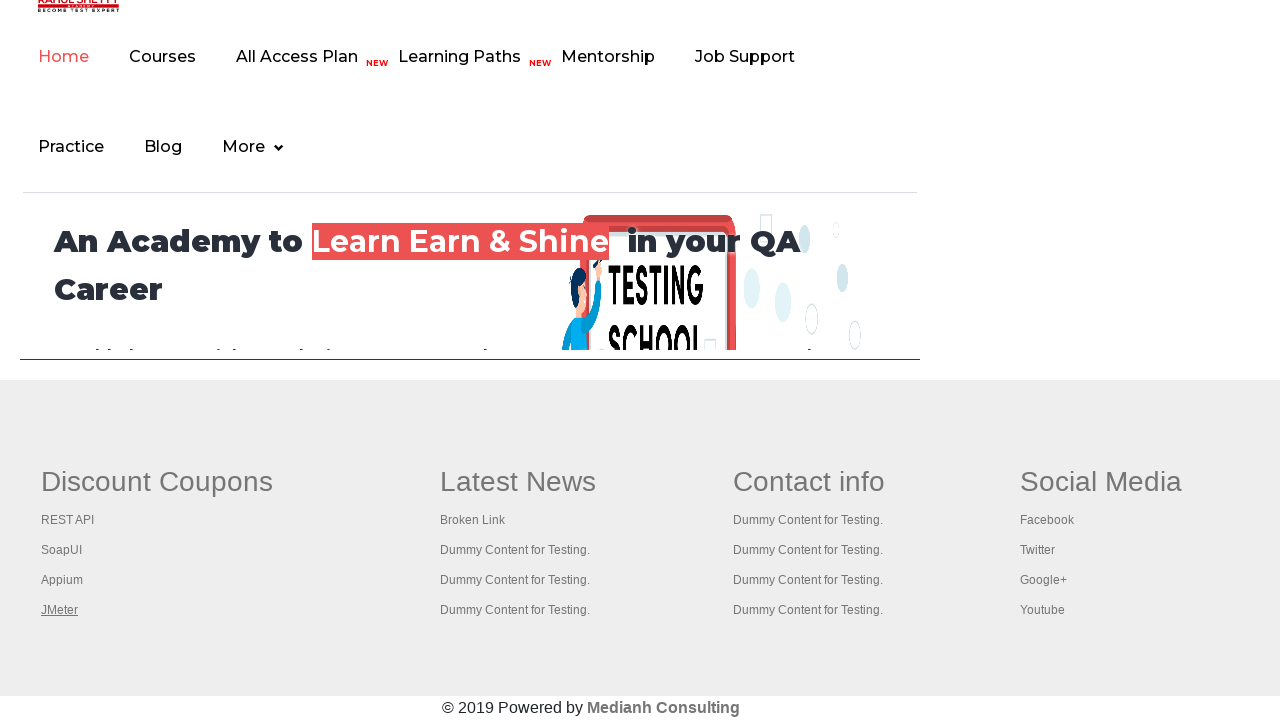

Printed page title: 'Appium tutorial for Mobile Apps testing | RahulShetty Academy | Rahul'
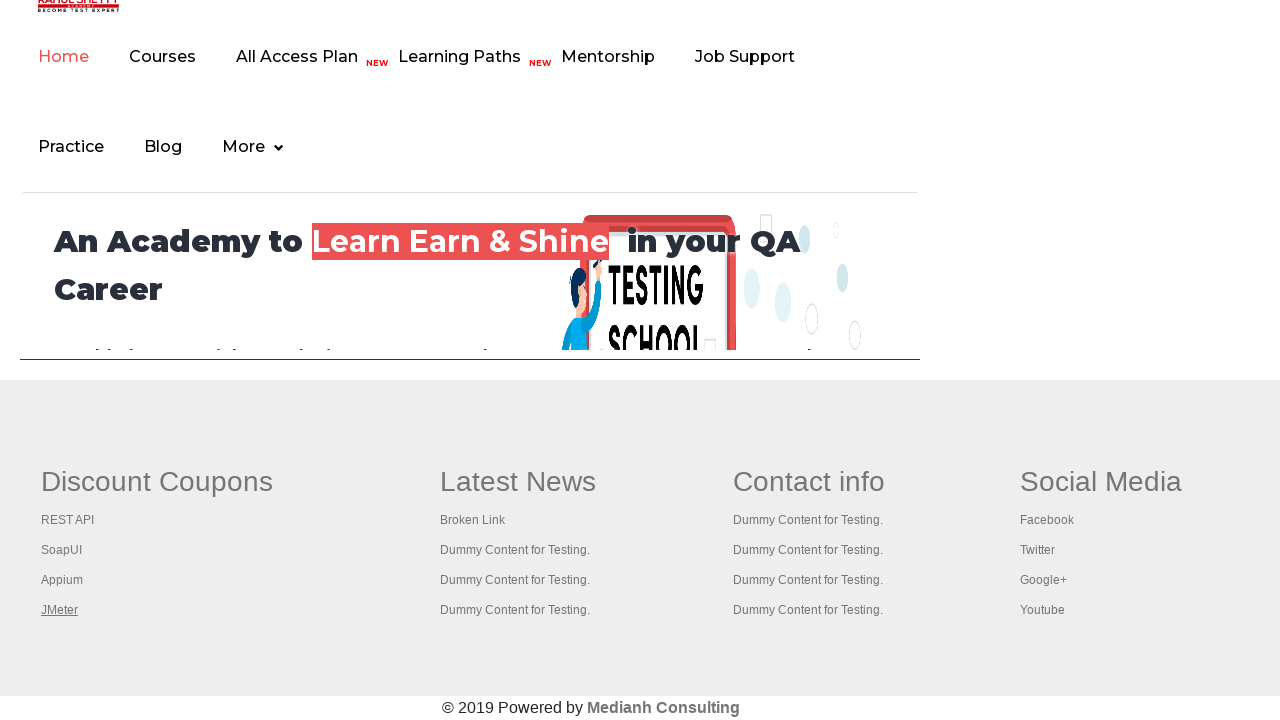

Printed page title: 'Apache JMeter - Apache JMeter™'
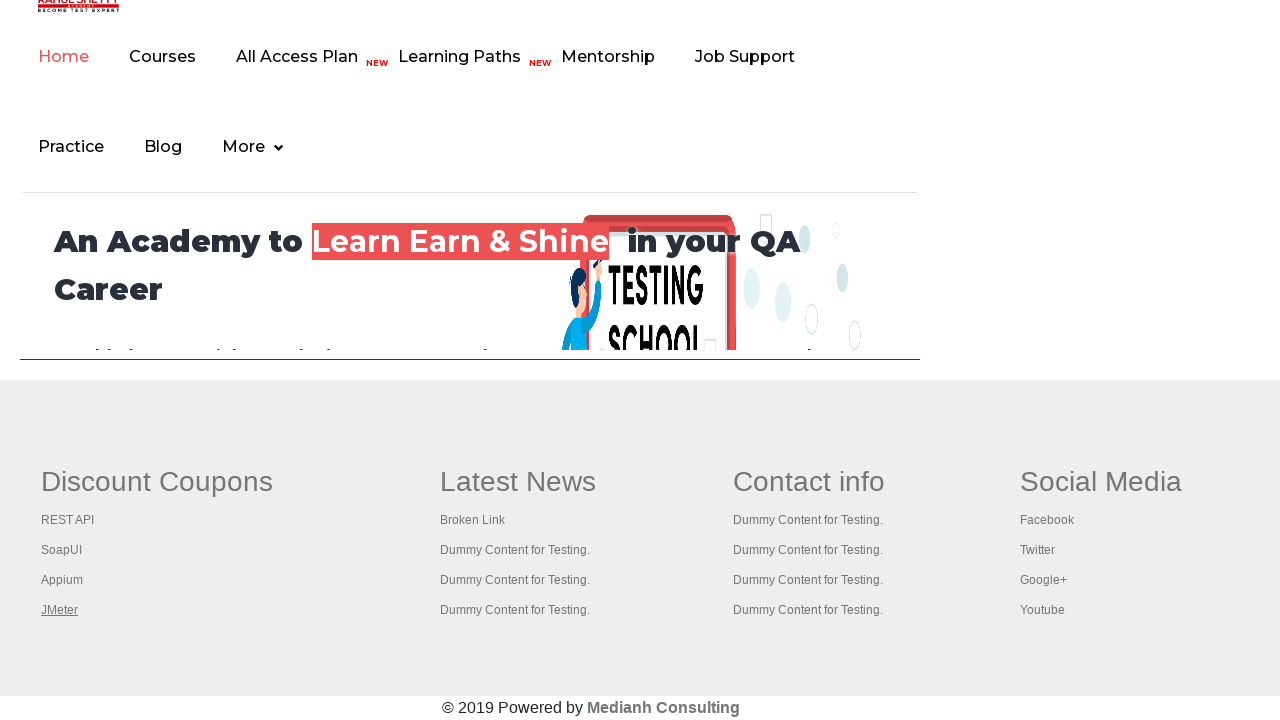

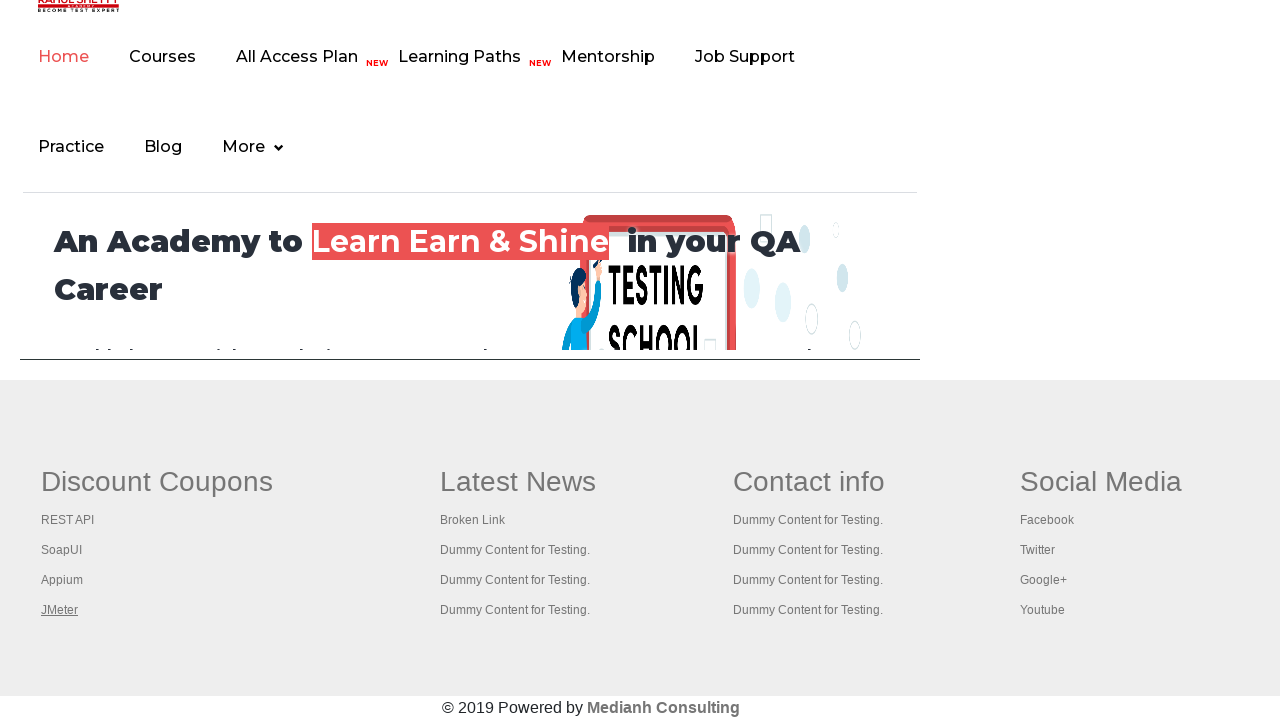